Navigates to the LeafTaps OpenTaps demo site, maximizes the browser window, and retrieves the page title.

Starting URL: http://leaftaps.com/opentaps/

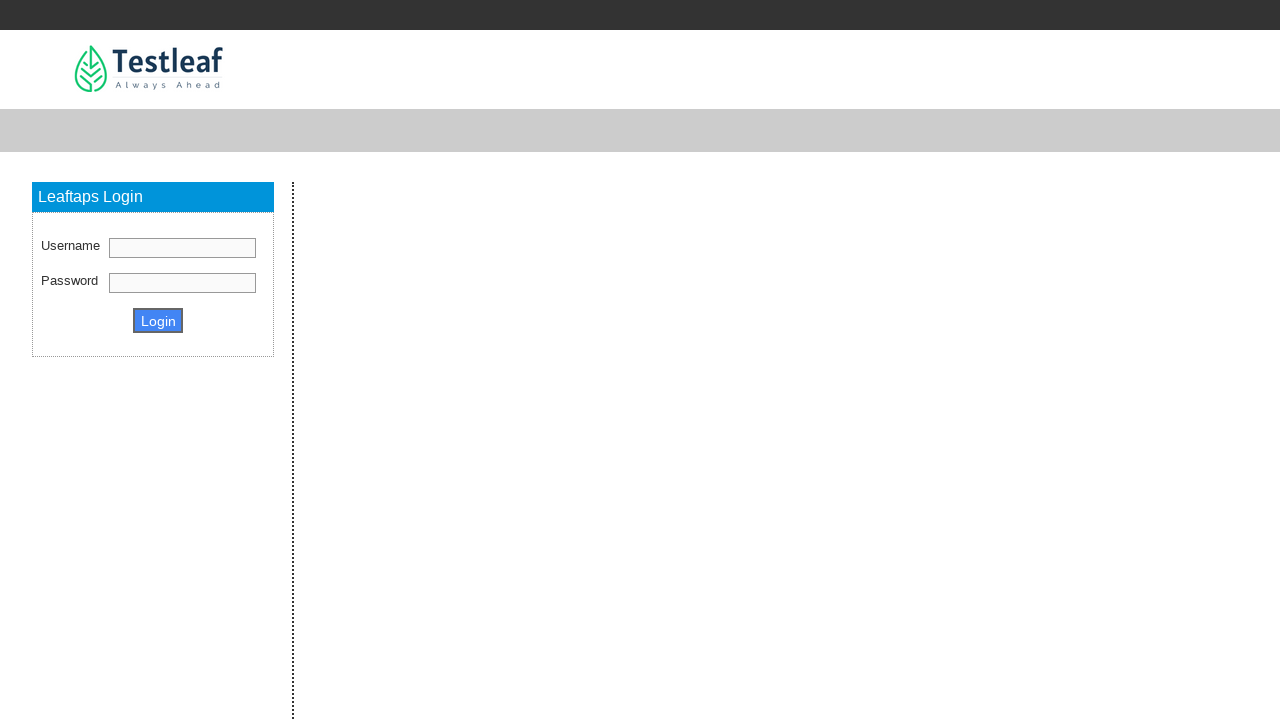

Navigated to LeafTaps OpenTaps demo site at http://leaftaps.com/opentaps/
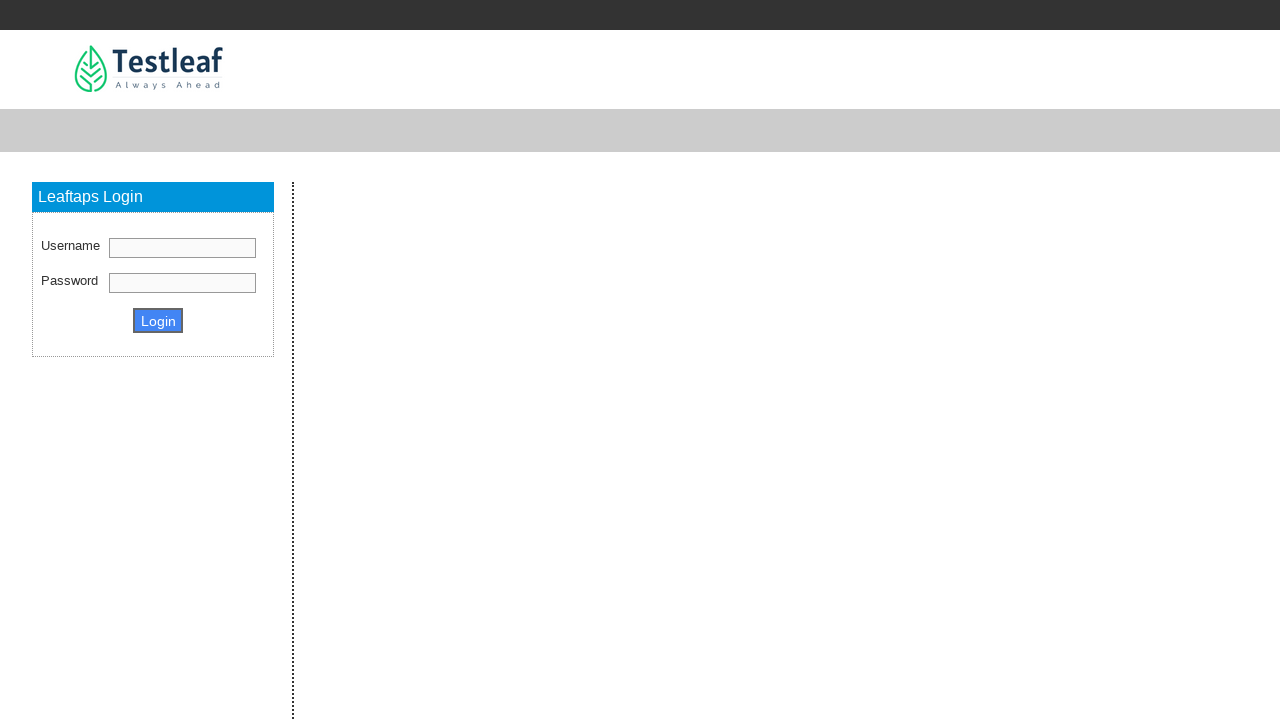

Maximized browser window to 1920x1080
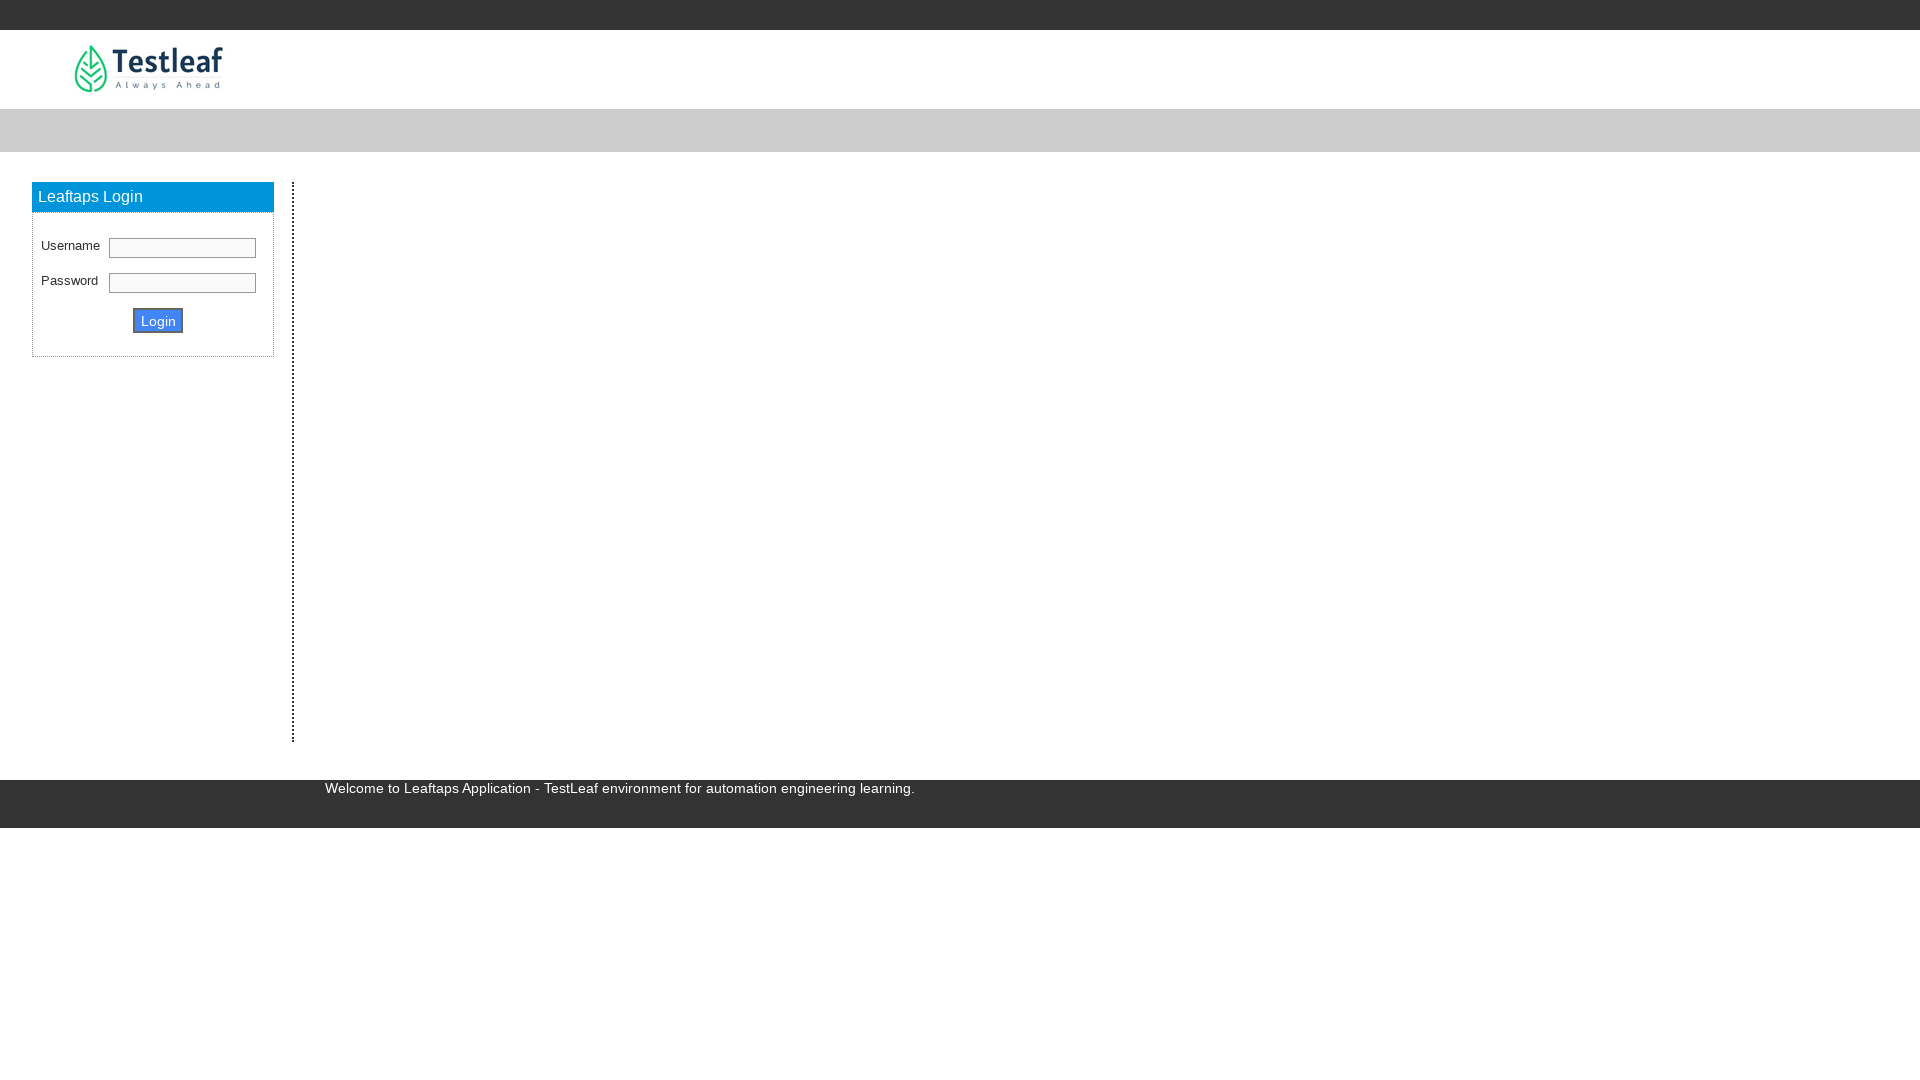

Retrieved page title: Leaftaps - TestLeaf Automation Platform
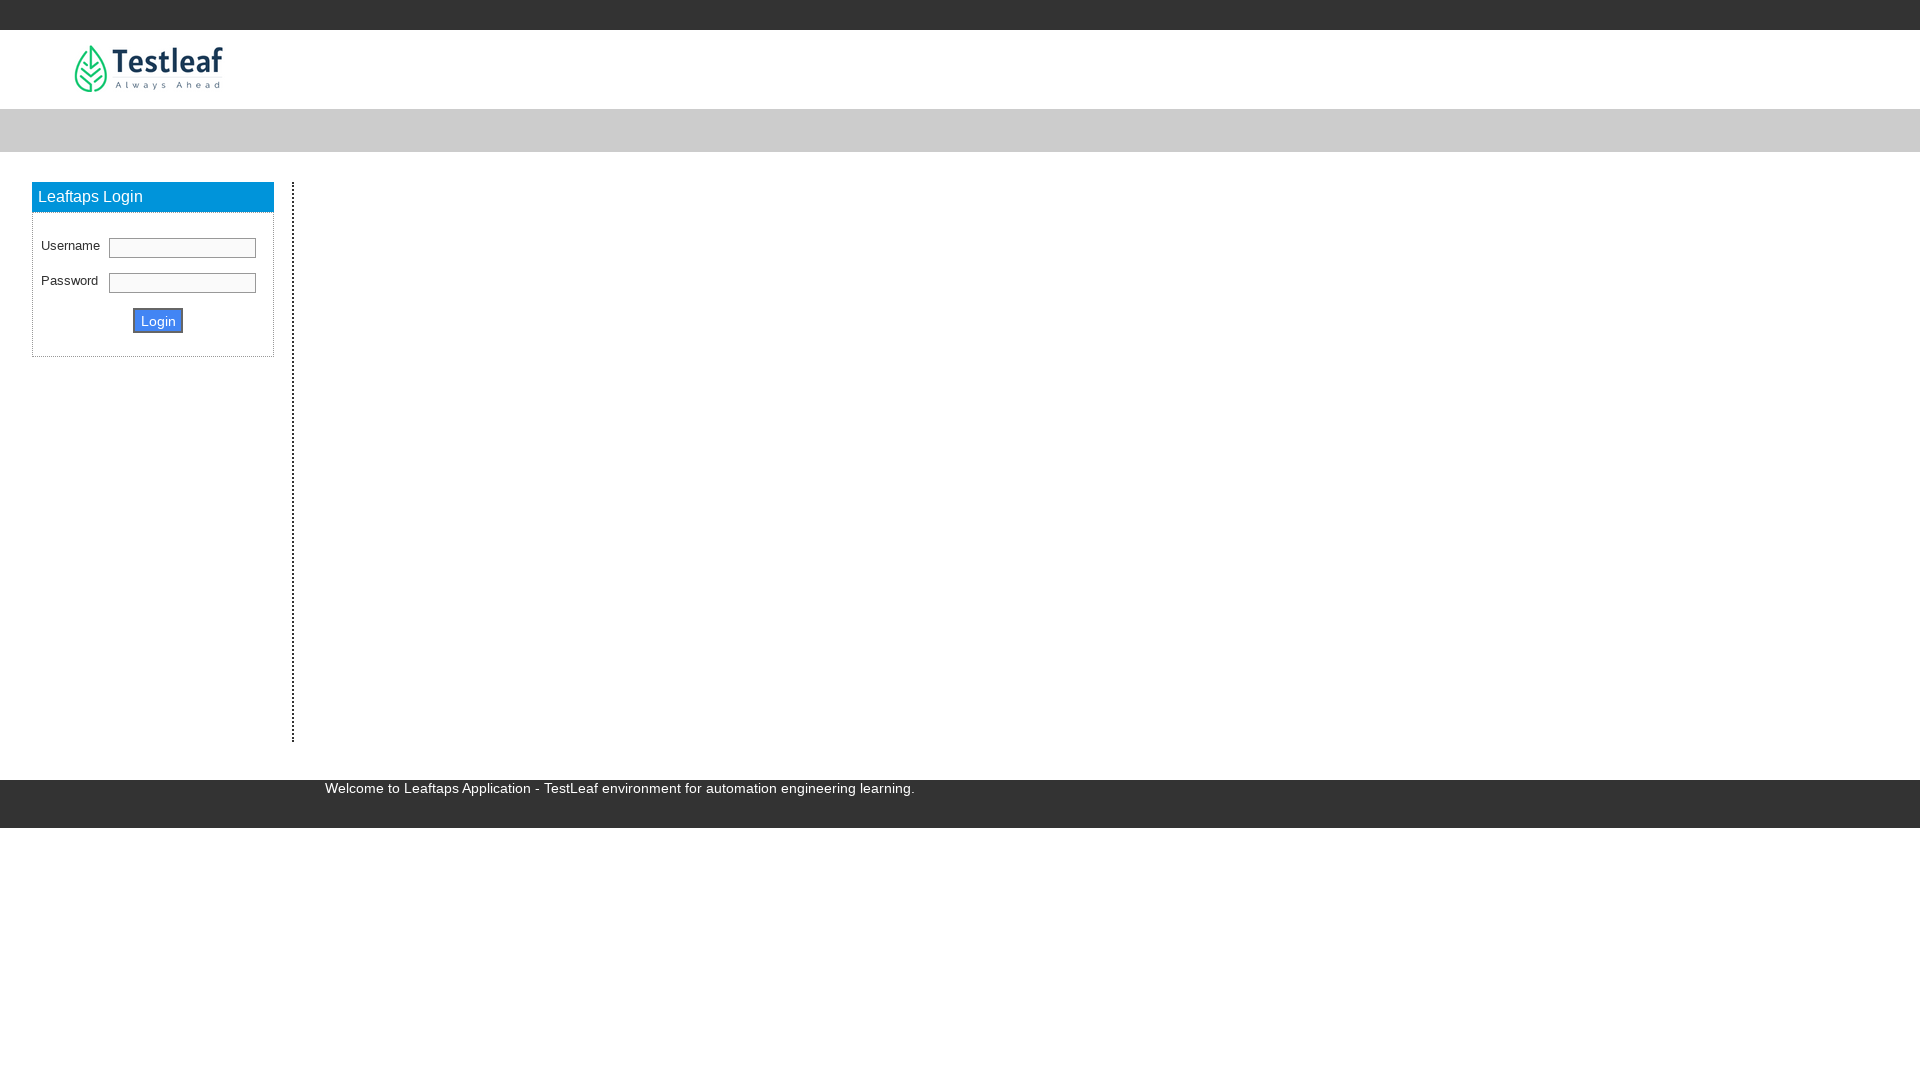

Page fully loaded (domcontentloaded state reached)
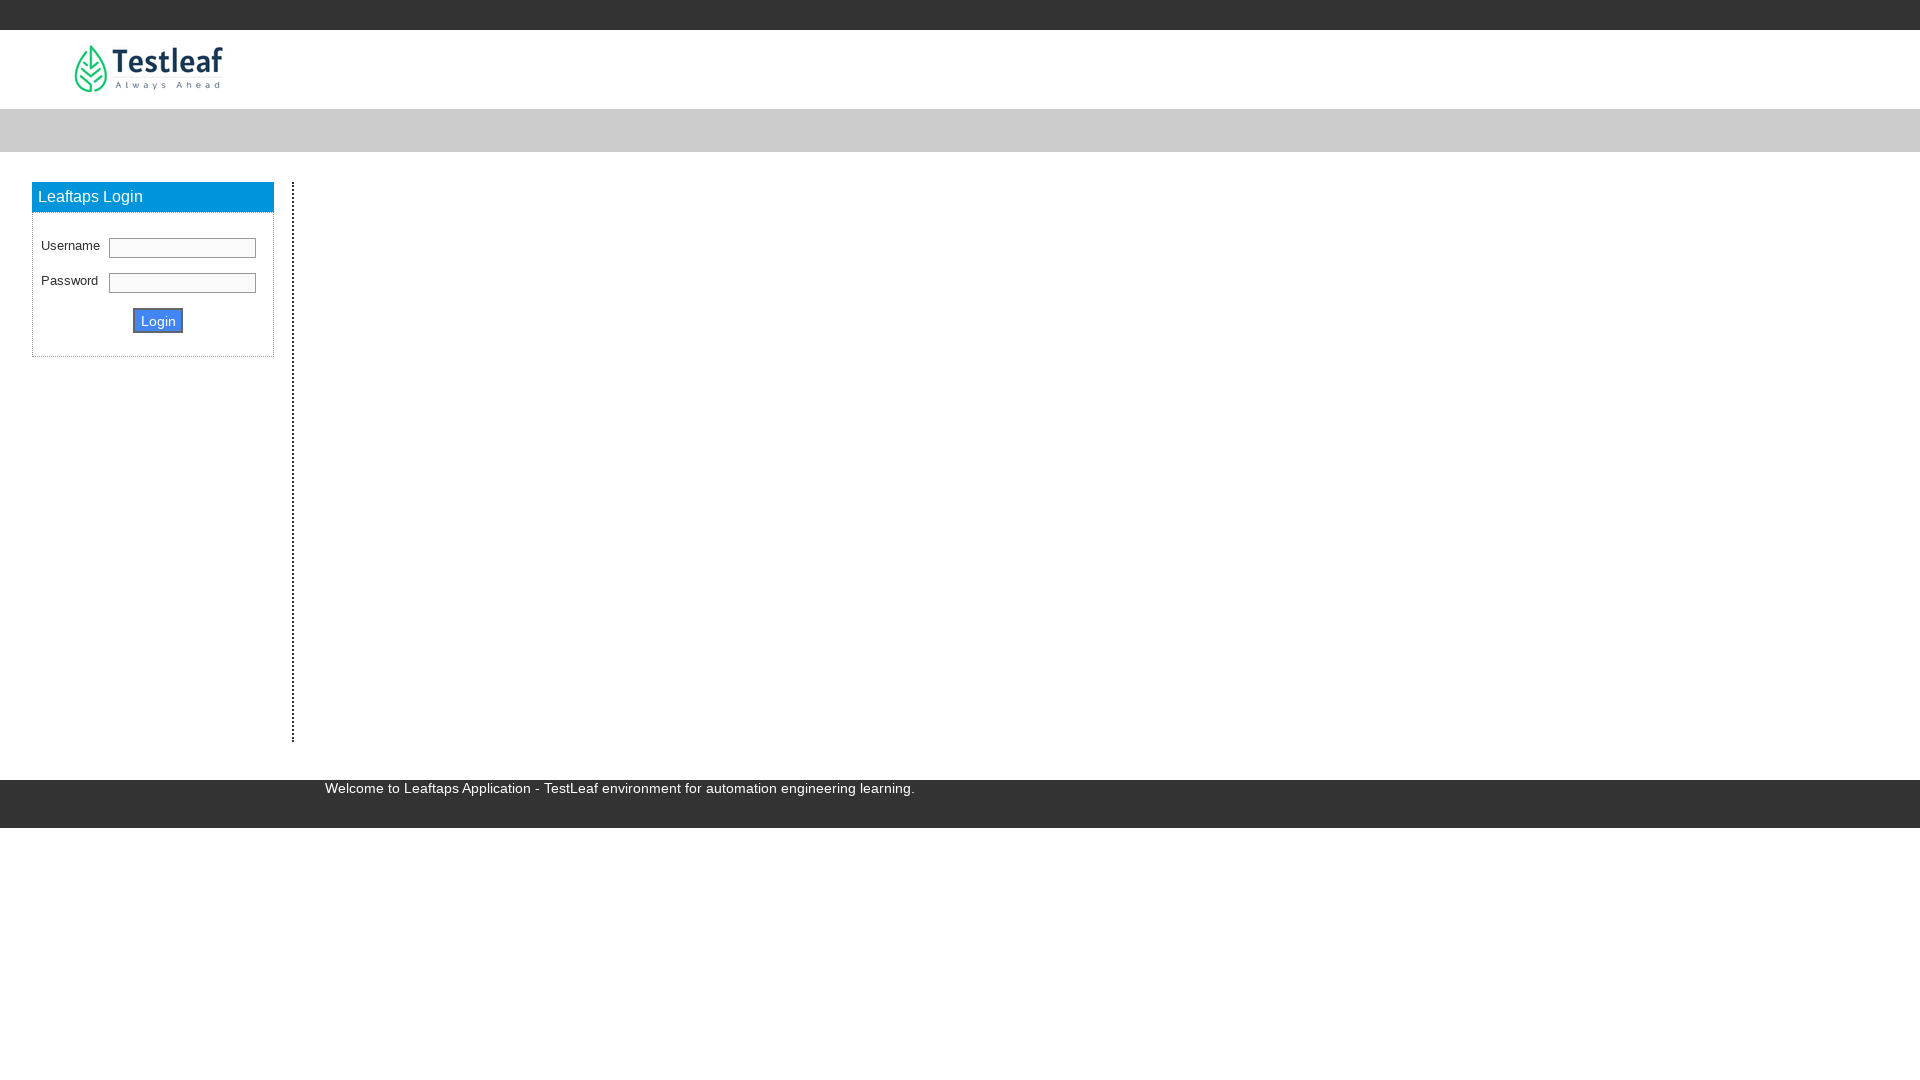

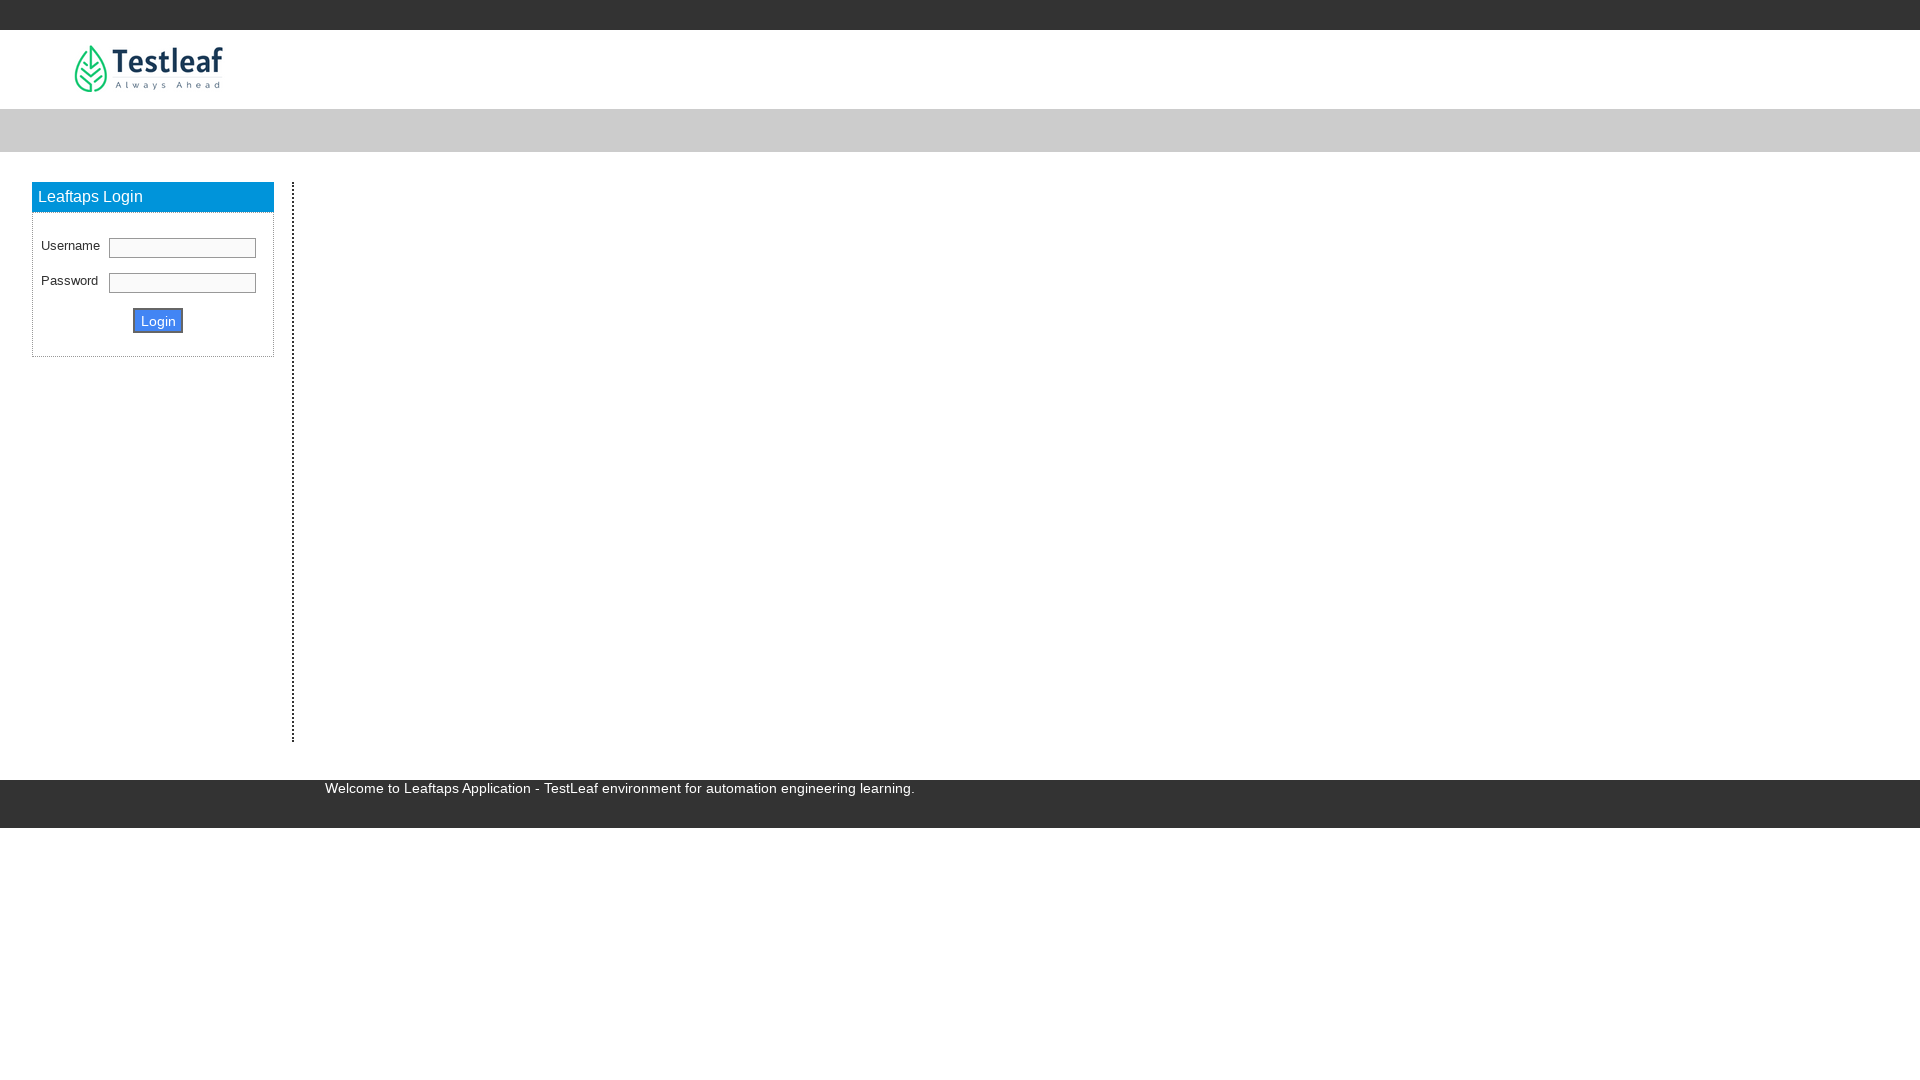